Navigates to Walmart website and verifies the page title contains the domain name

Starting URL: https://www.walmart.com/

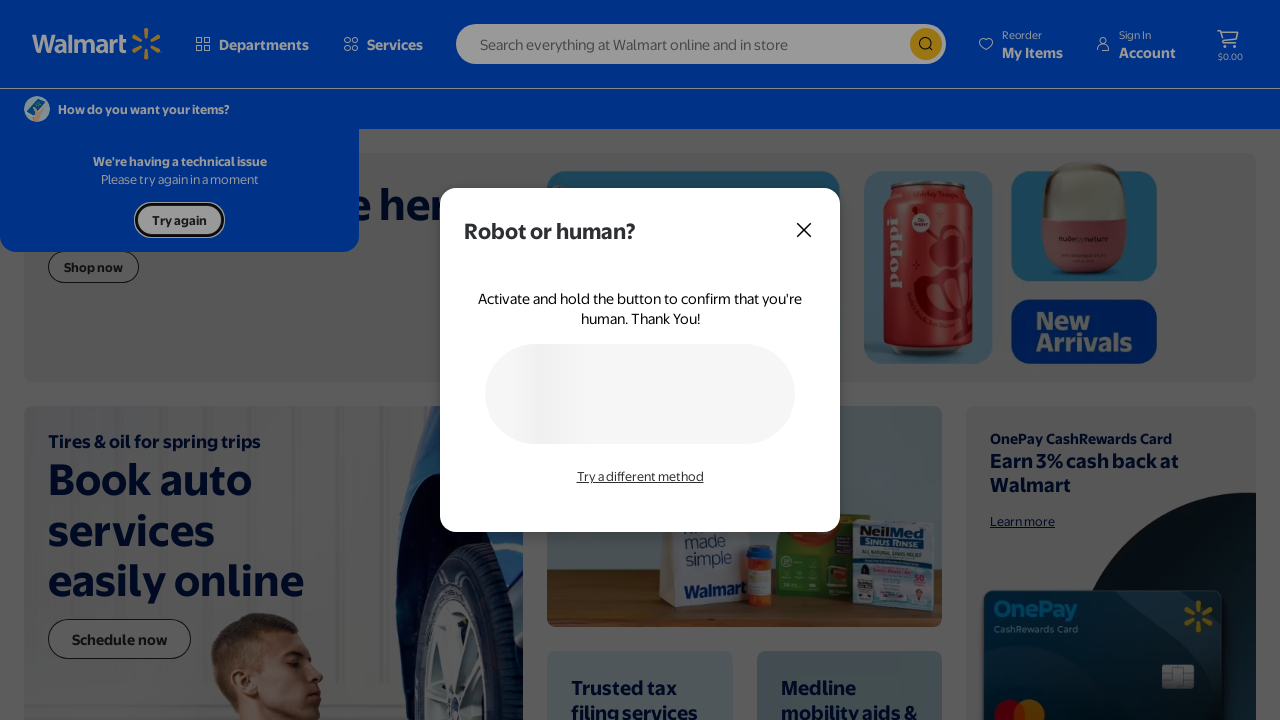

Waited for page to load (domcontentloaded state)
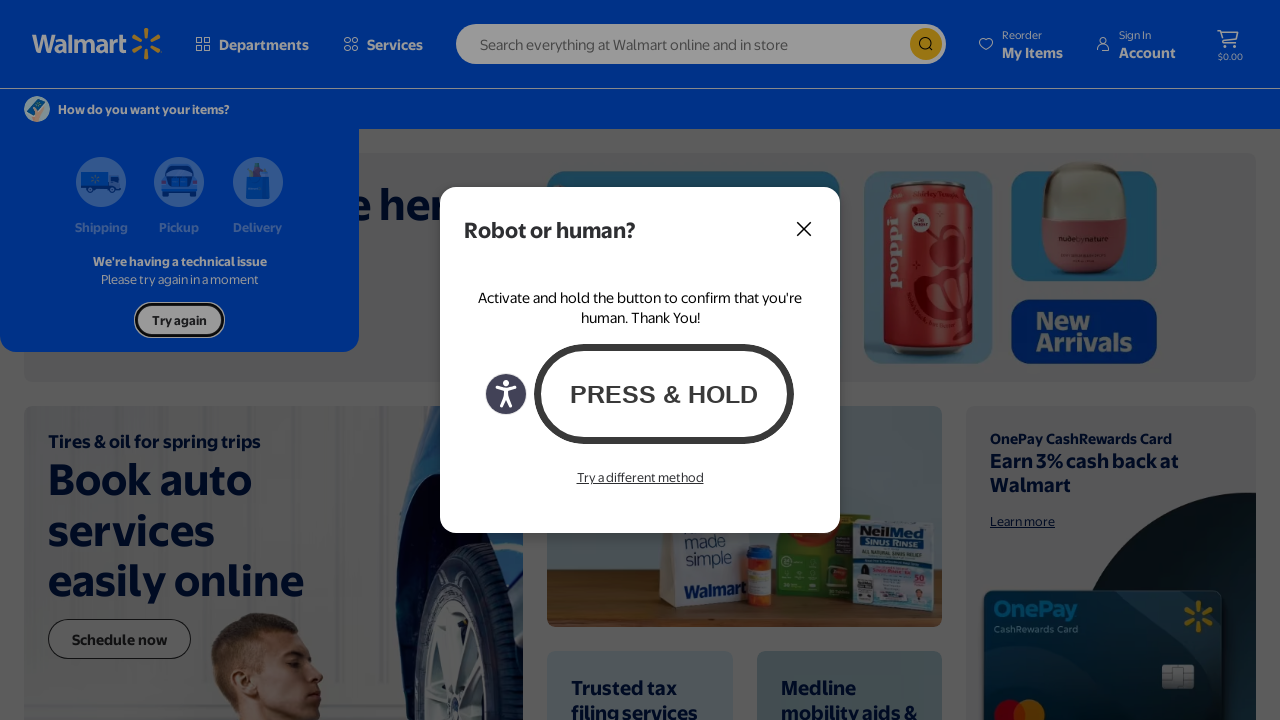

Retrieved and normalized page title
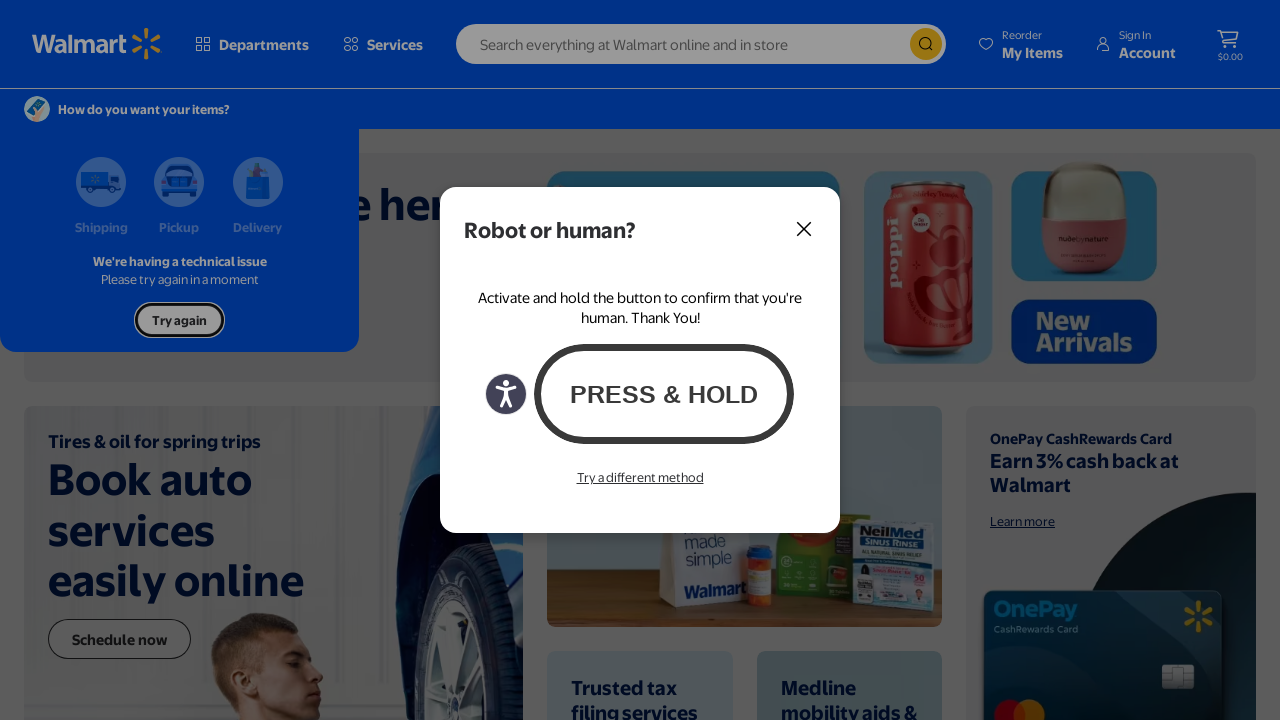

Verified page title contains 'walmart' domain name
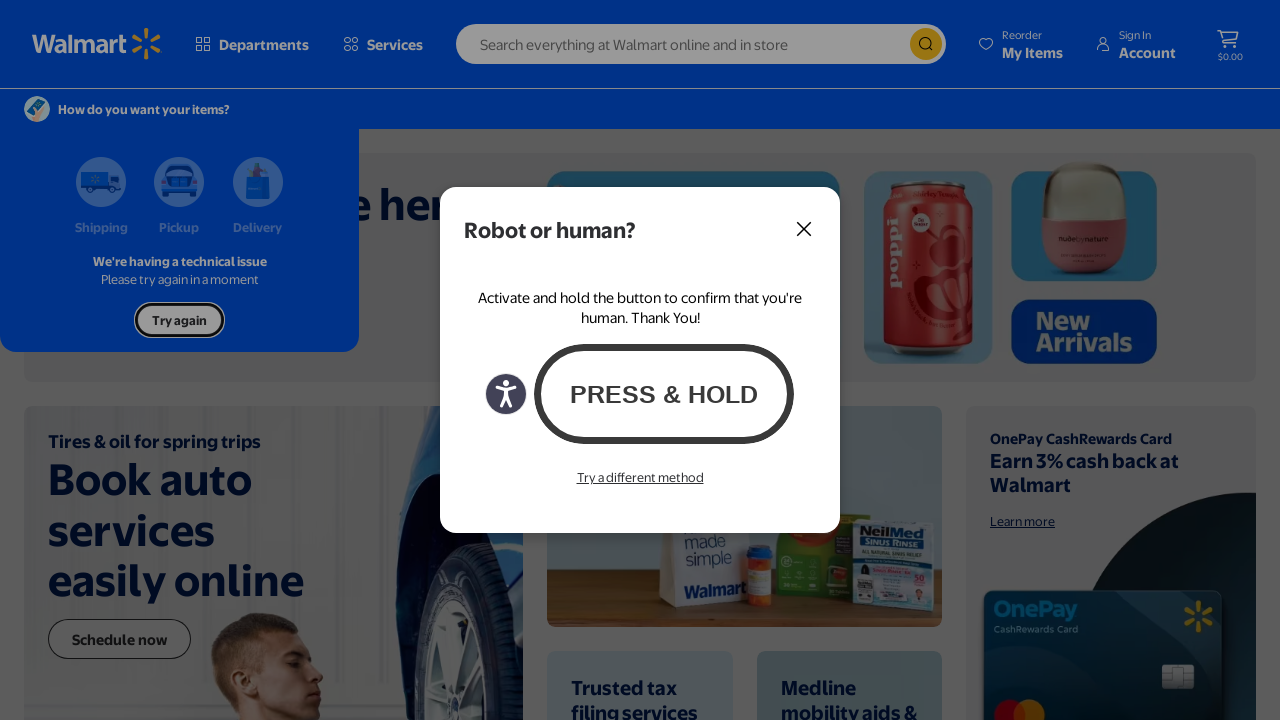

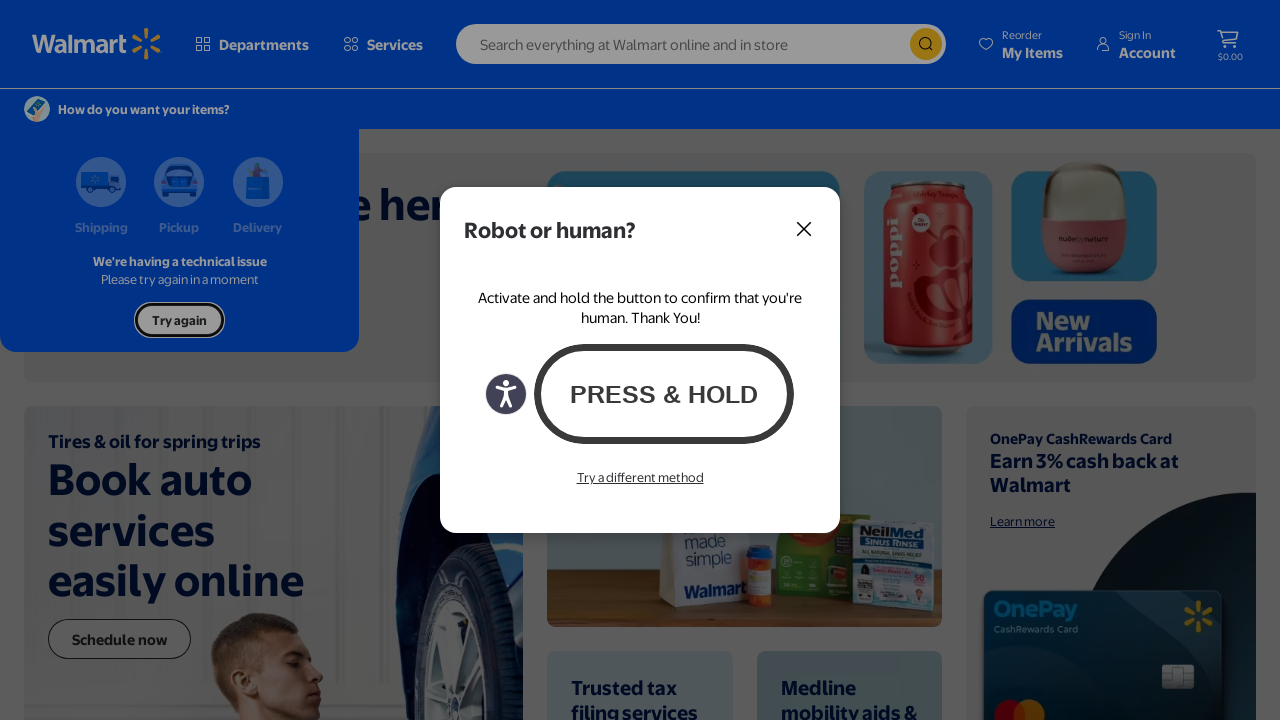